Selects a Nokia phone product, adds it to cart, and handles the confirmation alert

Starting URL: https://www.demoblaze.com/

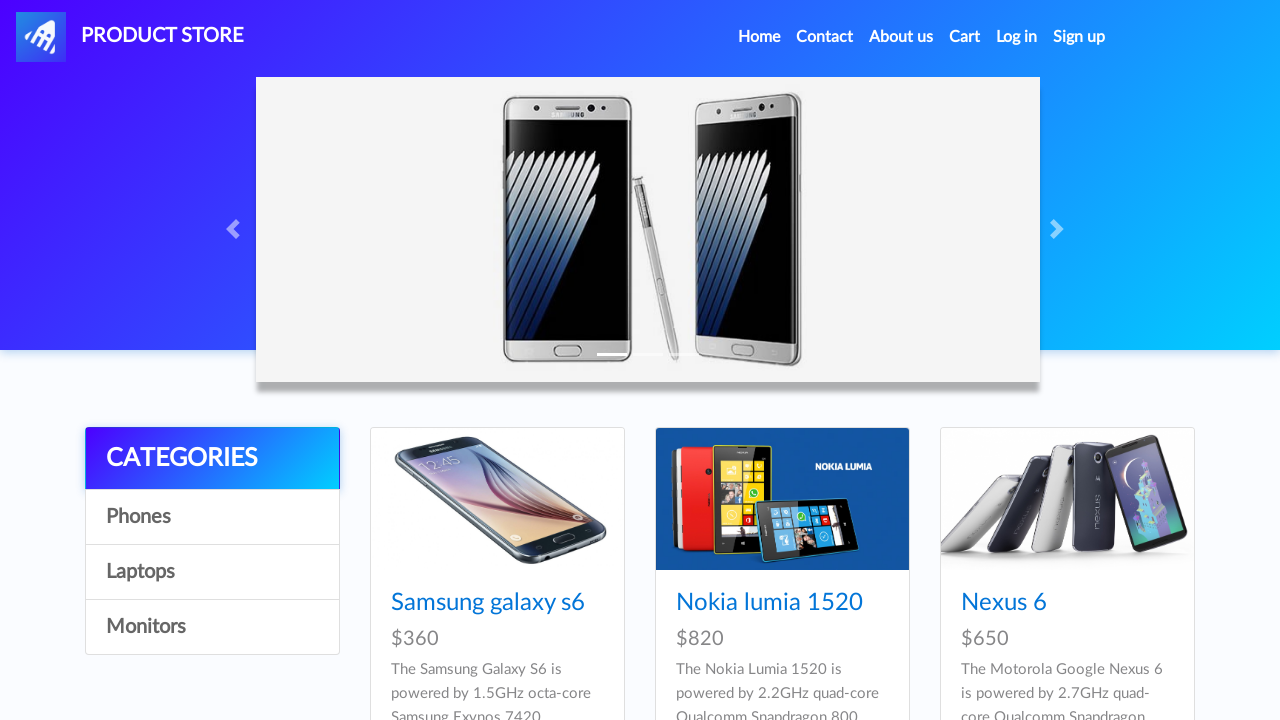

Clicked on Nokia lumia 1520 product at (769, 603) on xpath=//a[contains(text(),'Nokia lumia 1520')]
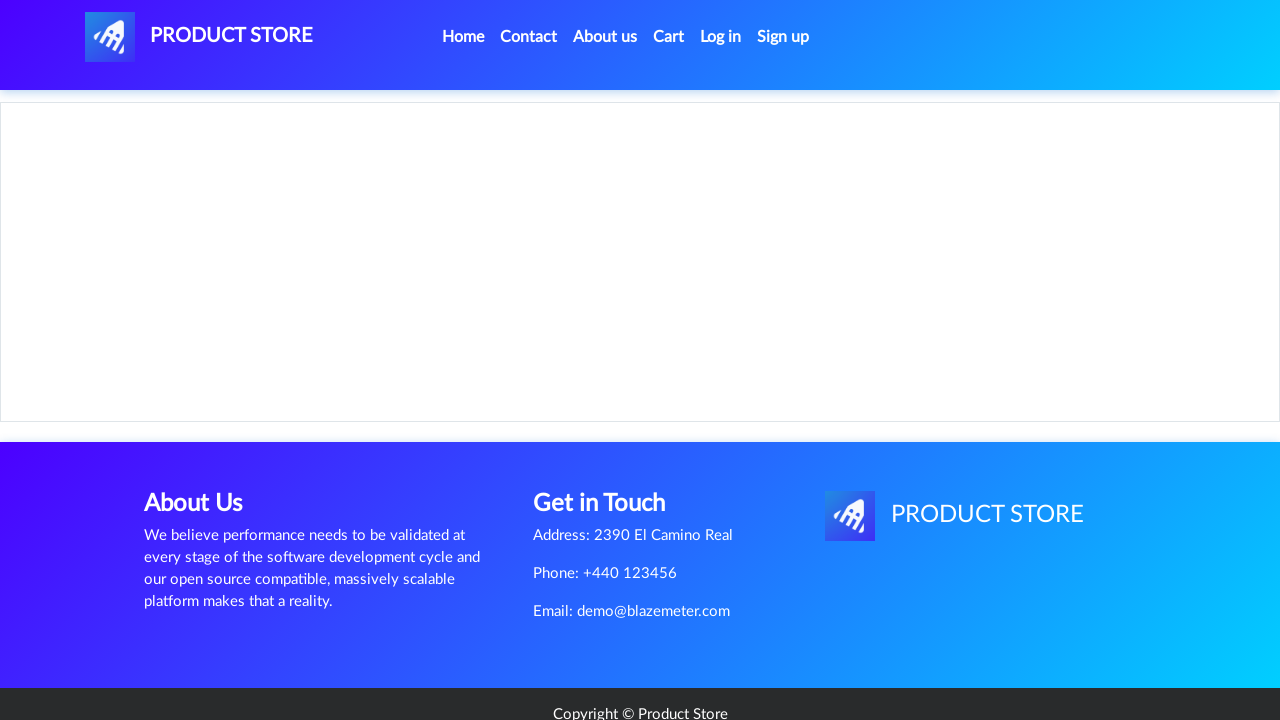

Waited 2 seconds for product page to load
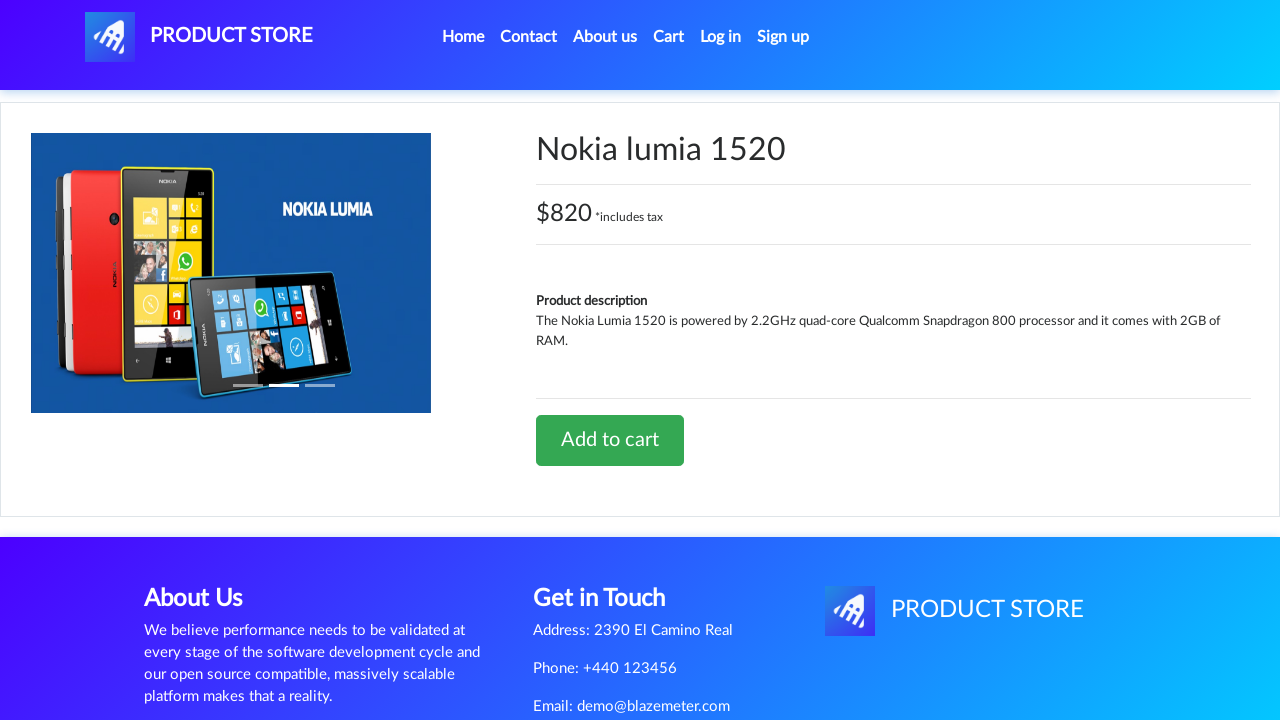

Clicked Add to cart button at (610, 440) on xpath=//a[contains(text(),'Add to cart')]
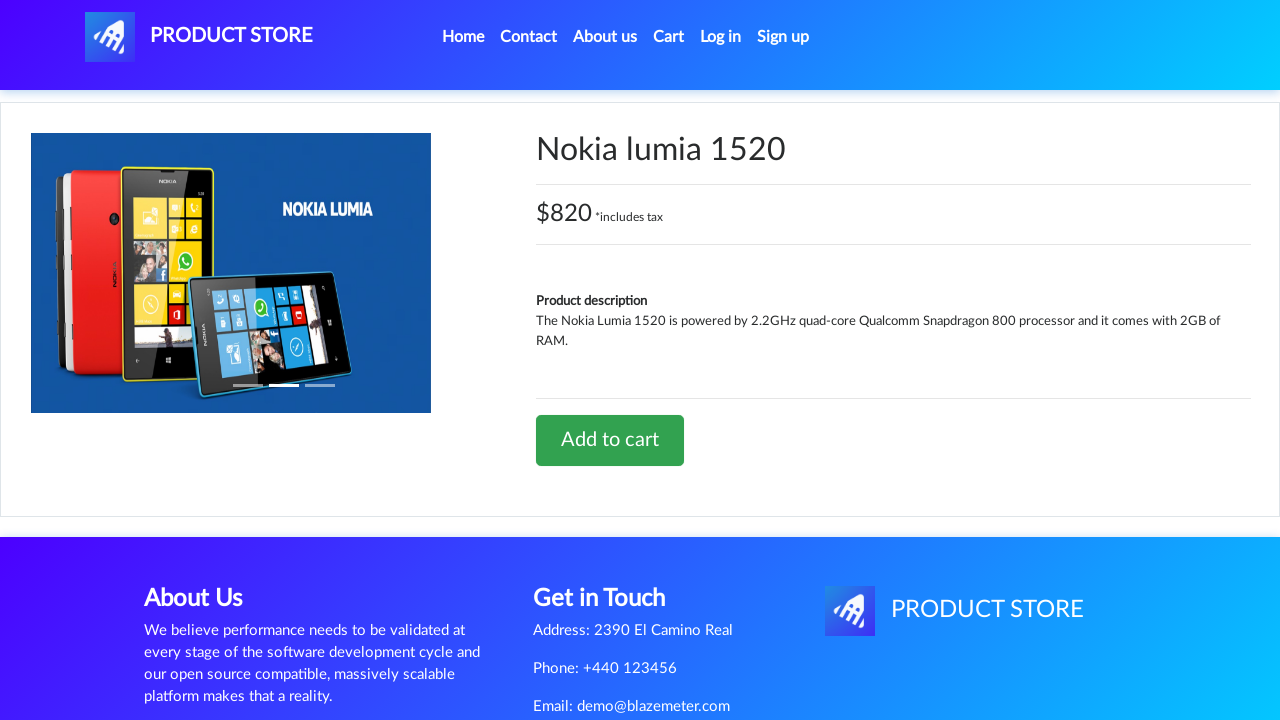

Set up dialog handler to accept confirmation alert
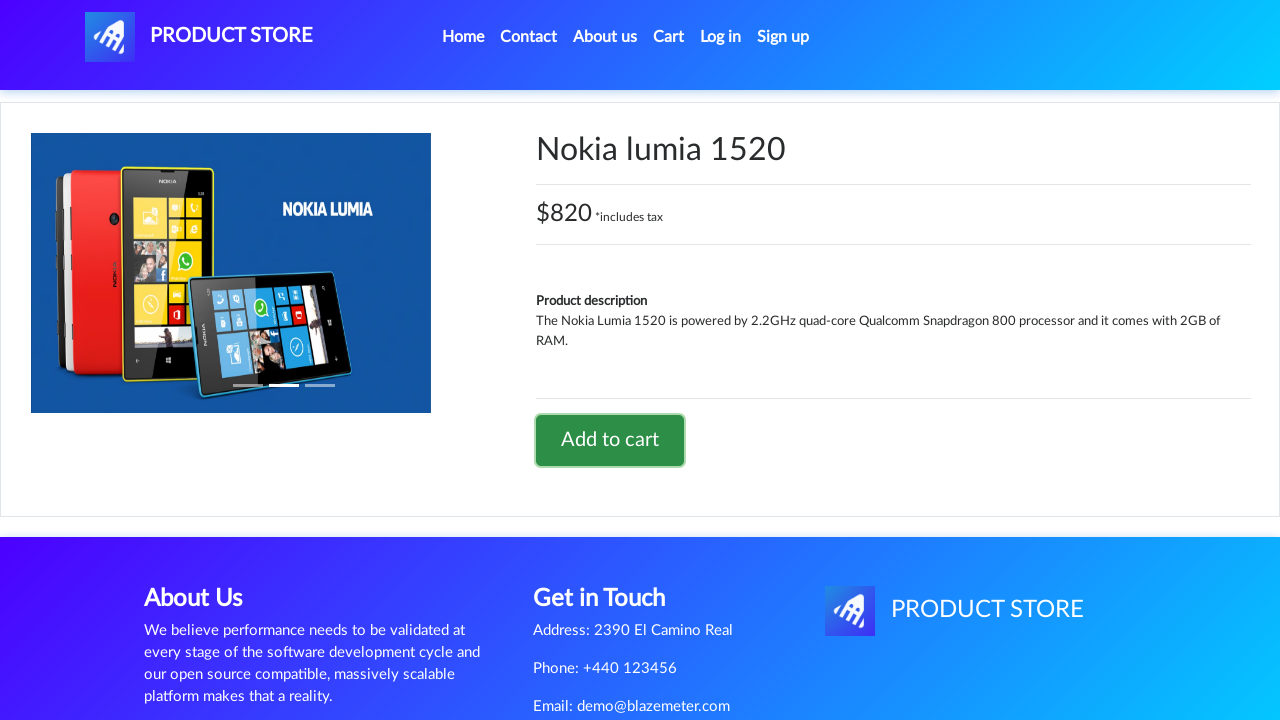

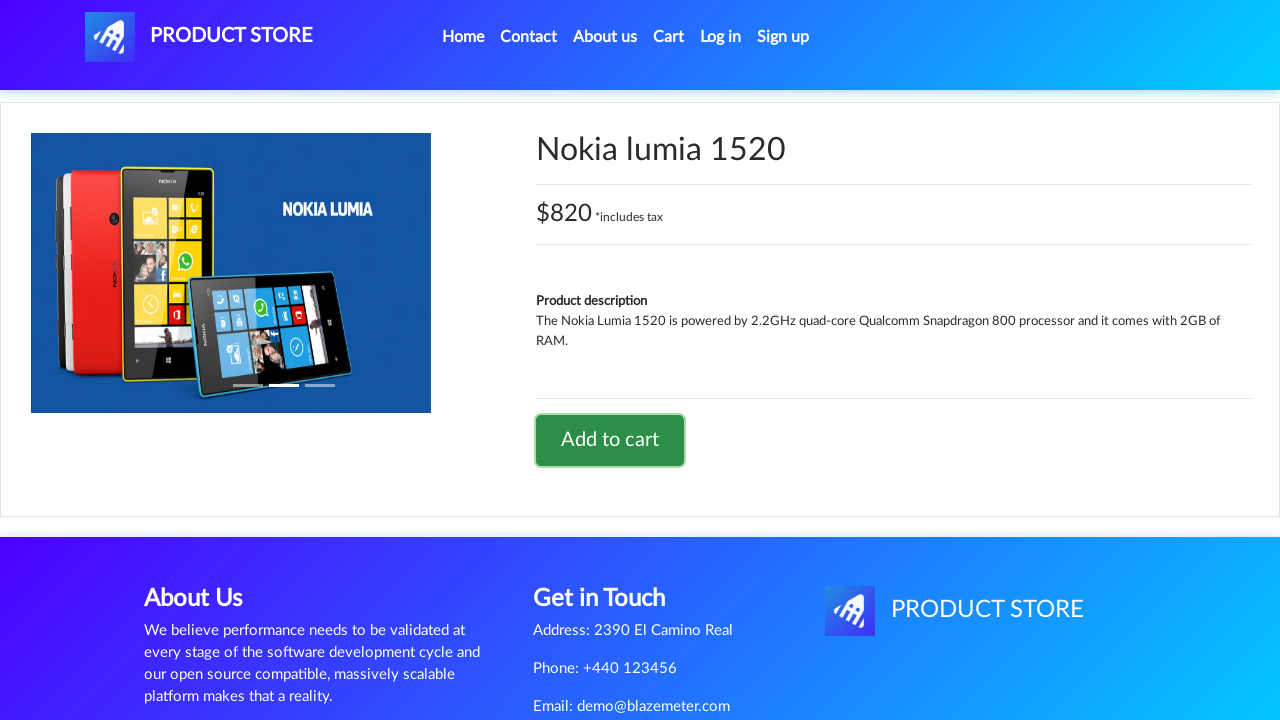